Tests filtering to show only completed items by clicking the Completed filter link.

Starting URL: https://demo.playwright.dev/todomvc

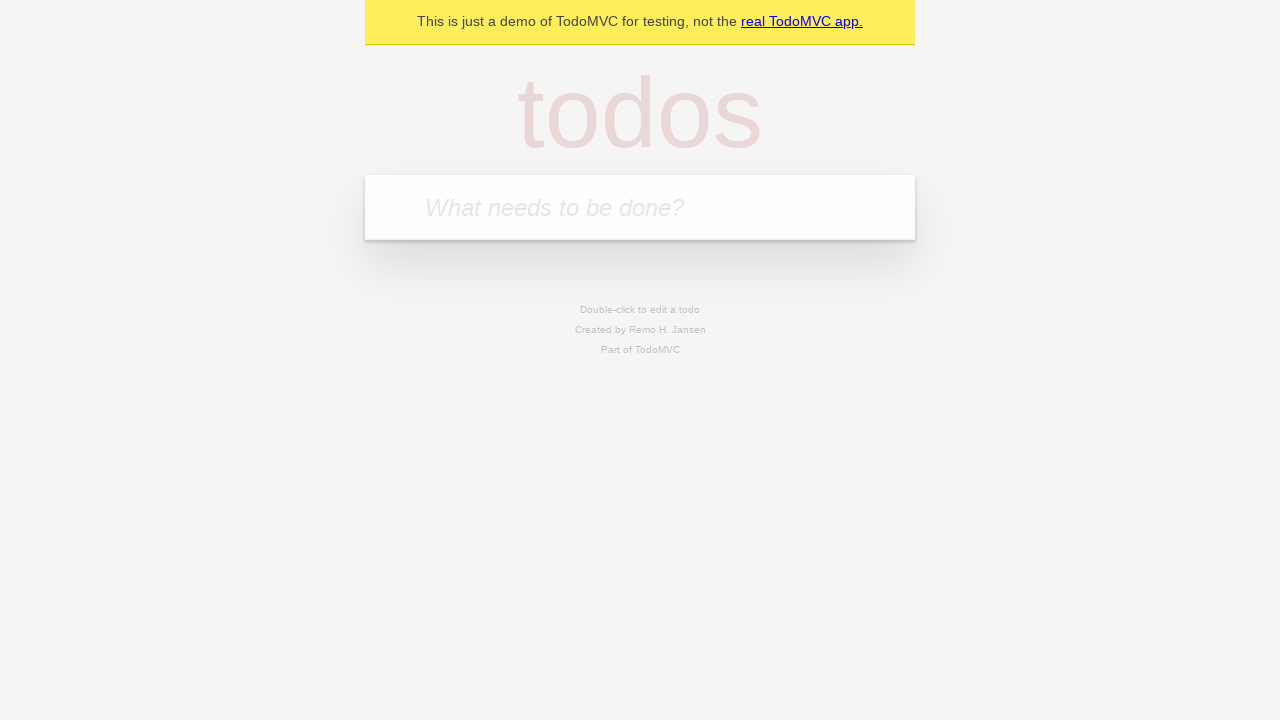

Filled todo input with 'buy some cheese' on internal:attr=[placeholder="What needs to be done?"i]
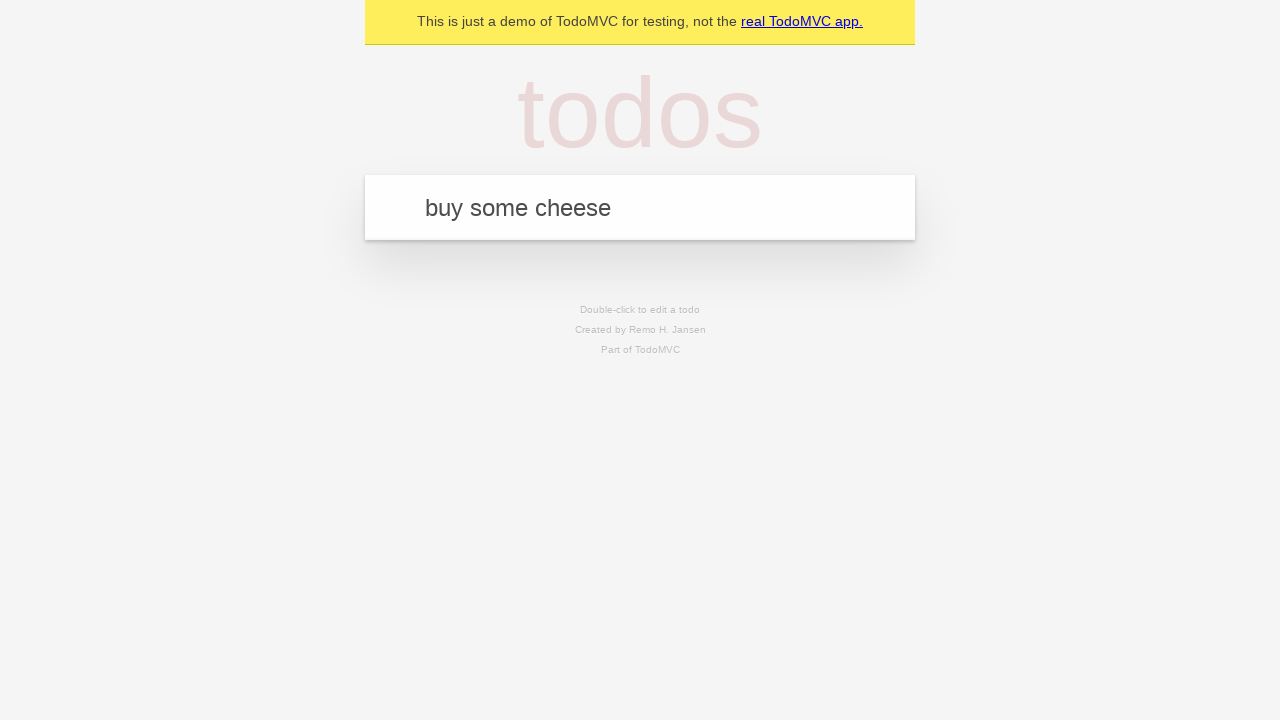

Pressed Enter to create first todo on internal:attr=[placeholder="What needs to be done?"i]
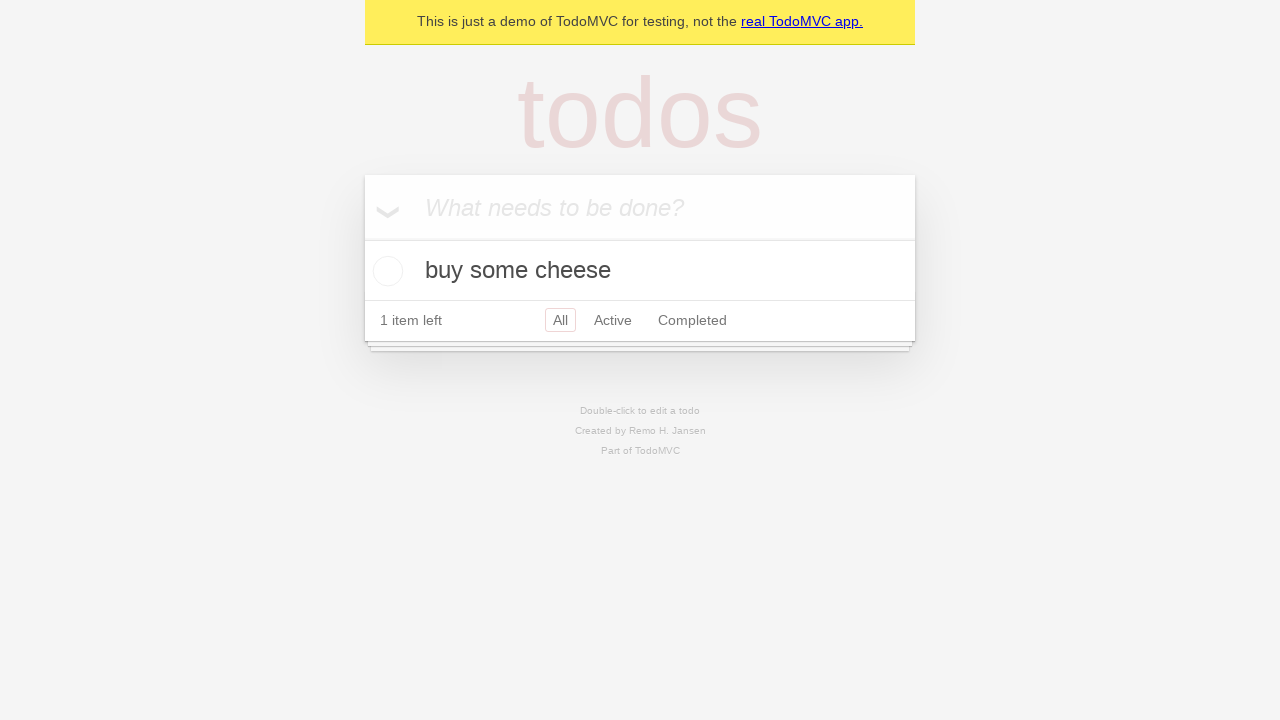

Filled todo input with 'feed the cat' on internal:attr=[placeholder="What needs to be done?"i]
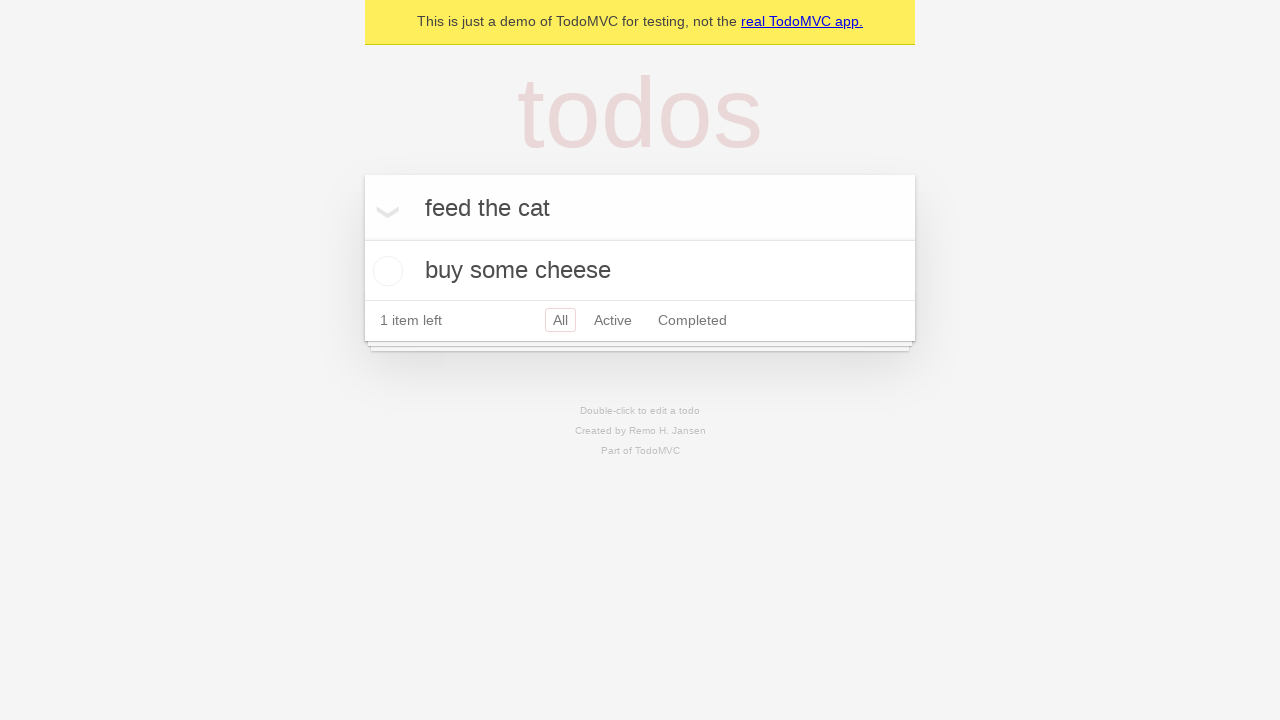

Pressed Enter to create second todo on internal:attr=[placeholder="What needs to be done?"i]
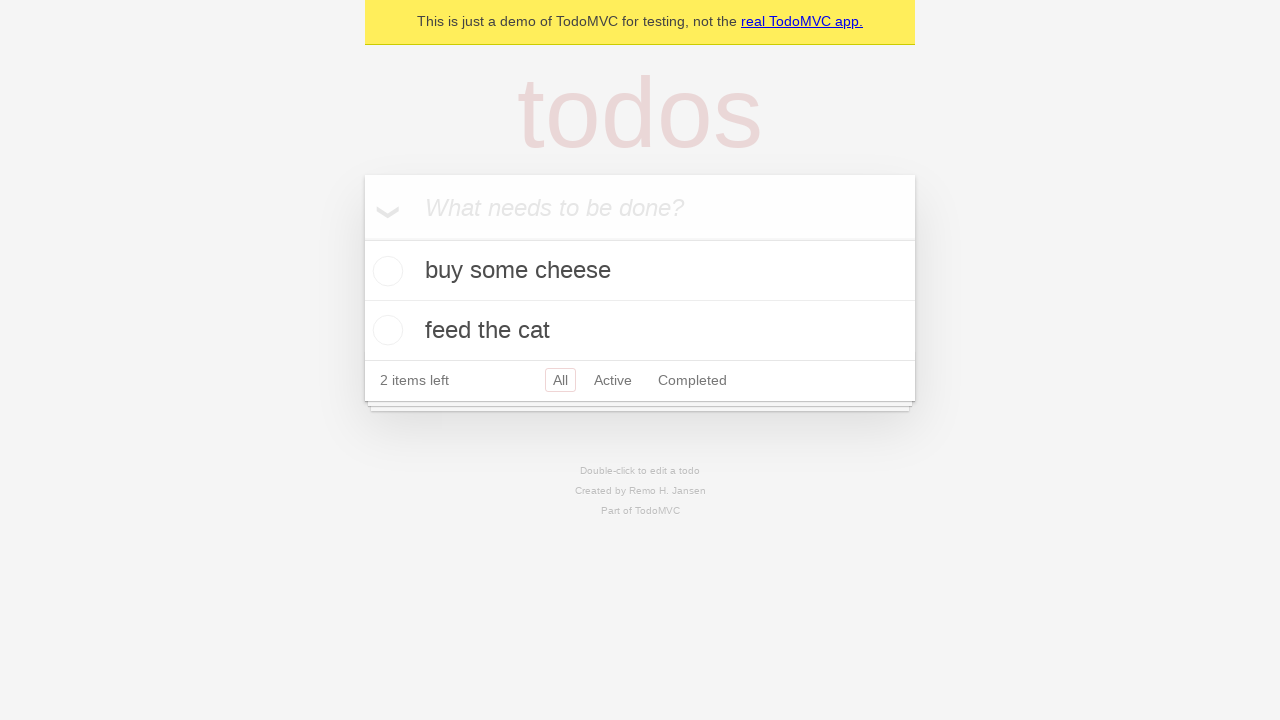

Filled todo input with 'book a doctors appointment' on internal:attr=[placeholder="What needs to be done?"i]
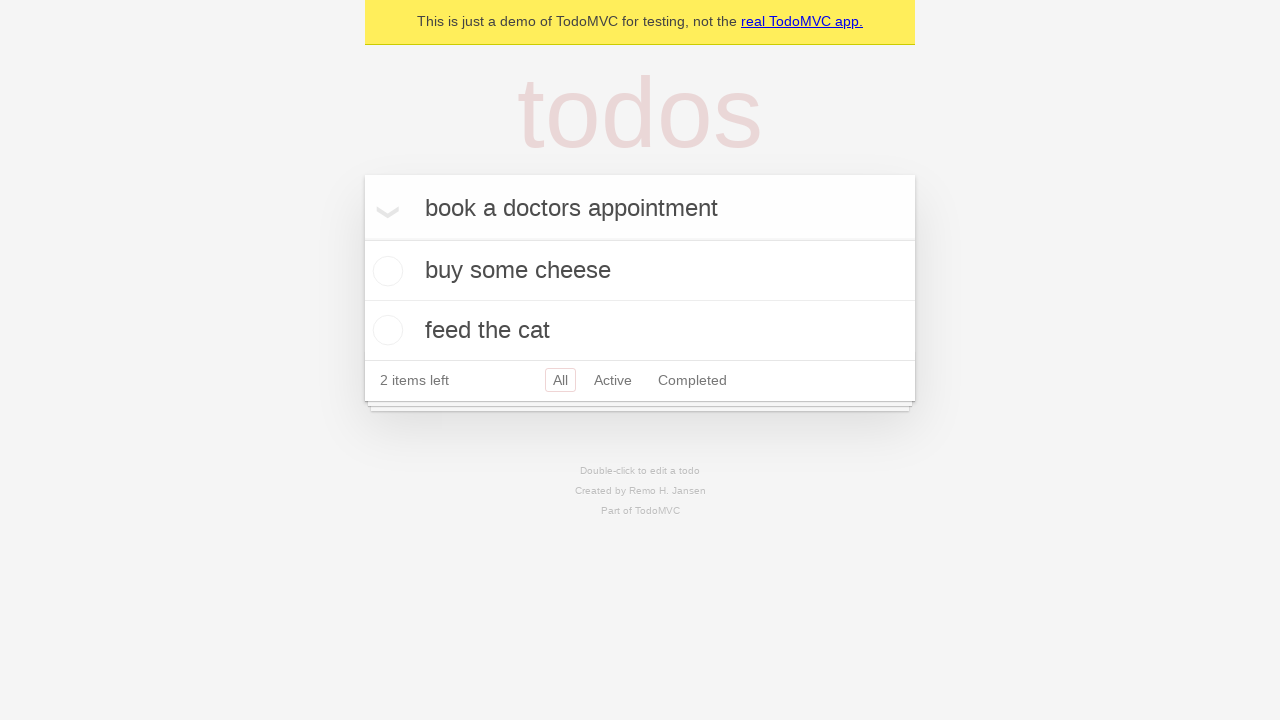

Pressed Enter to create third todo on internal:attr=[placeholder="What needs to be done?"i]
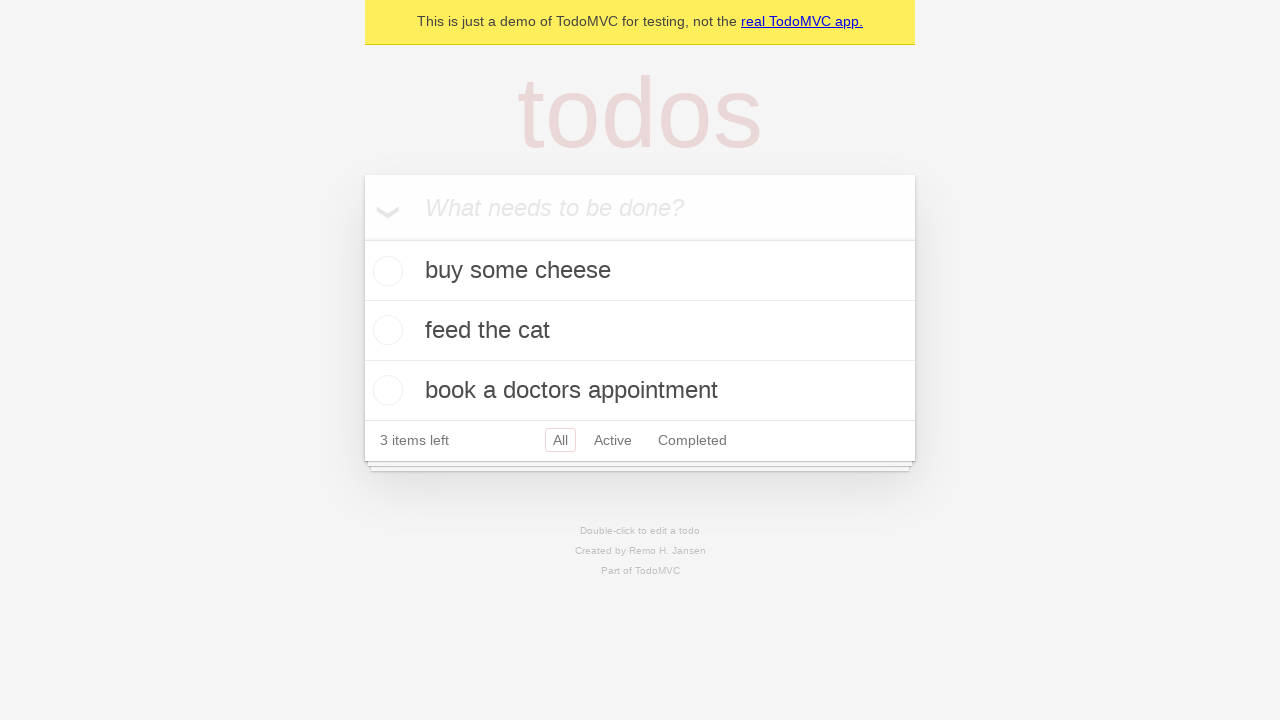

Checked the second todo item checkbox at (385, 330) on internal:testid=[data-testid="todo-item"s] >> nth=1 >> internal:role=checkbox
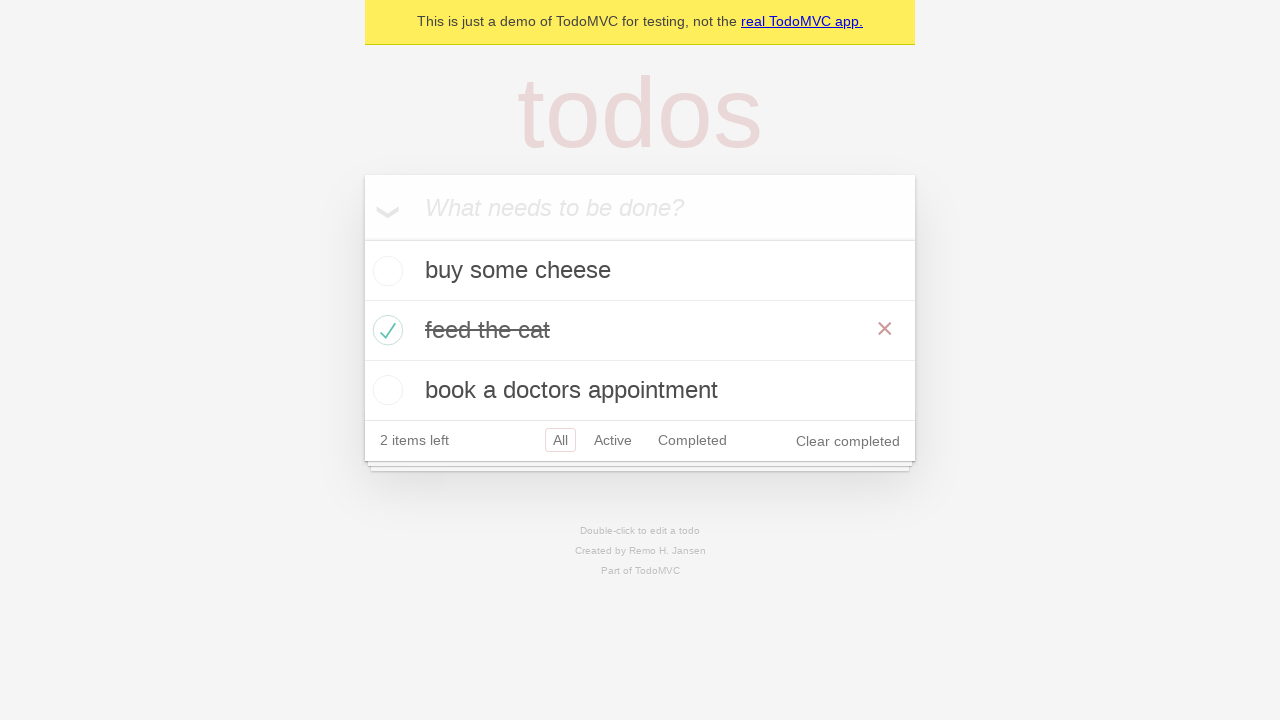

Clicked Completed filter link to display only completed items at (692, 440) on internal:role=link[name="Completed"i]
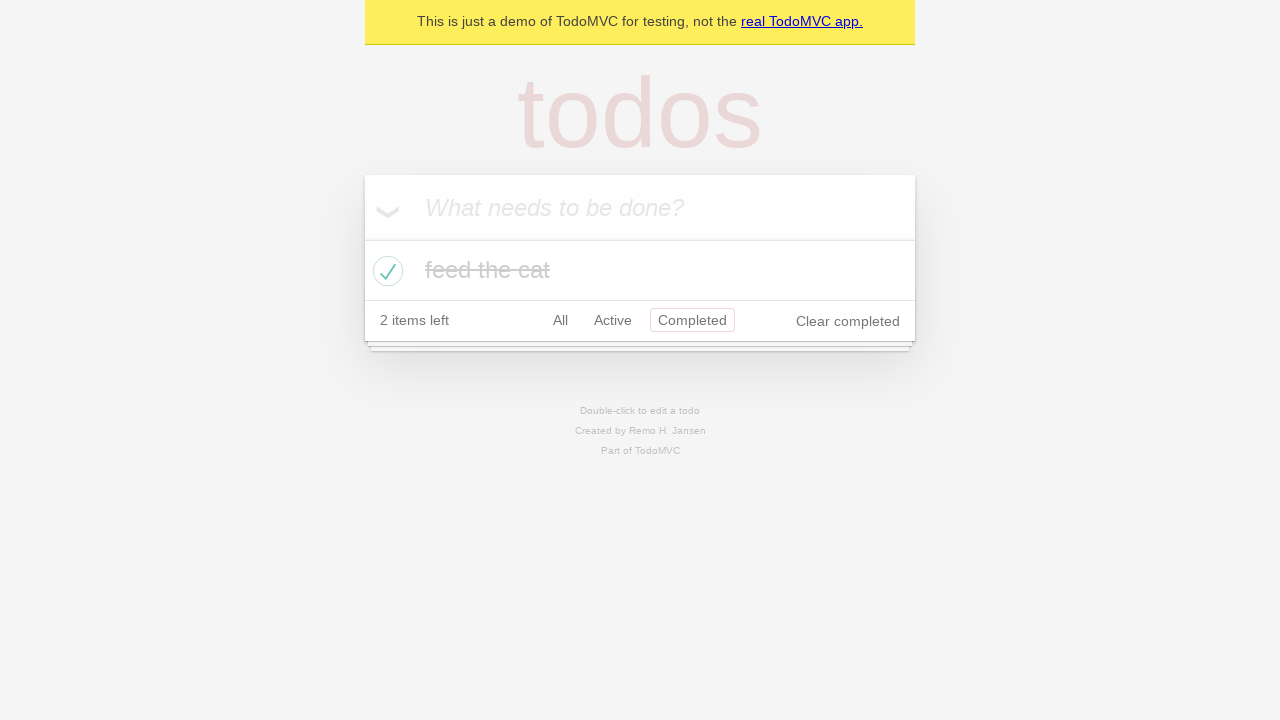

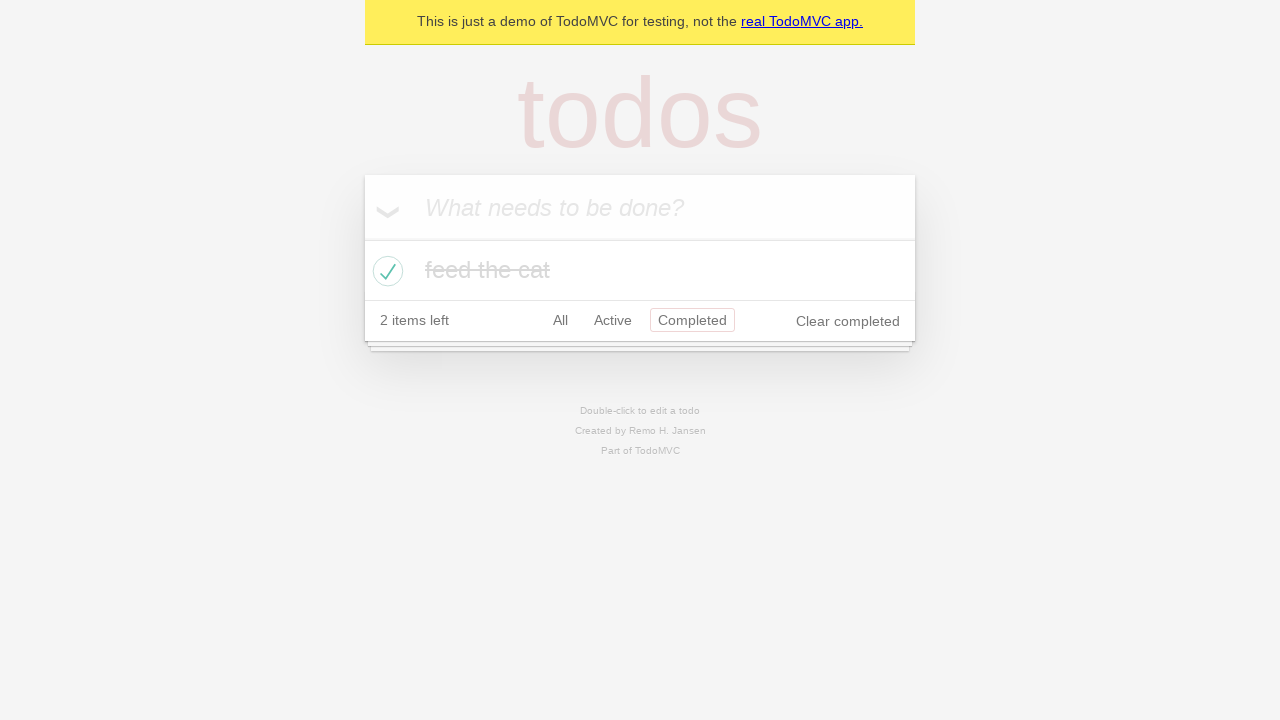